Tests opening multiple links in new tabs by finding links in a footer column and opening each in a new tab using keyboard shortcuts

Starting URL: http://qaclickacademy.com/practice.php

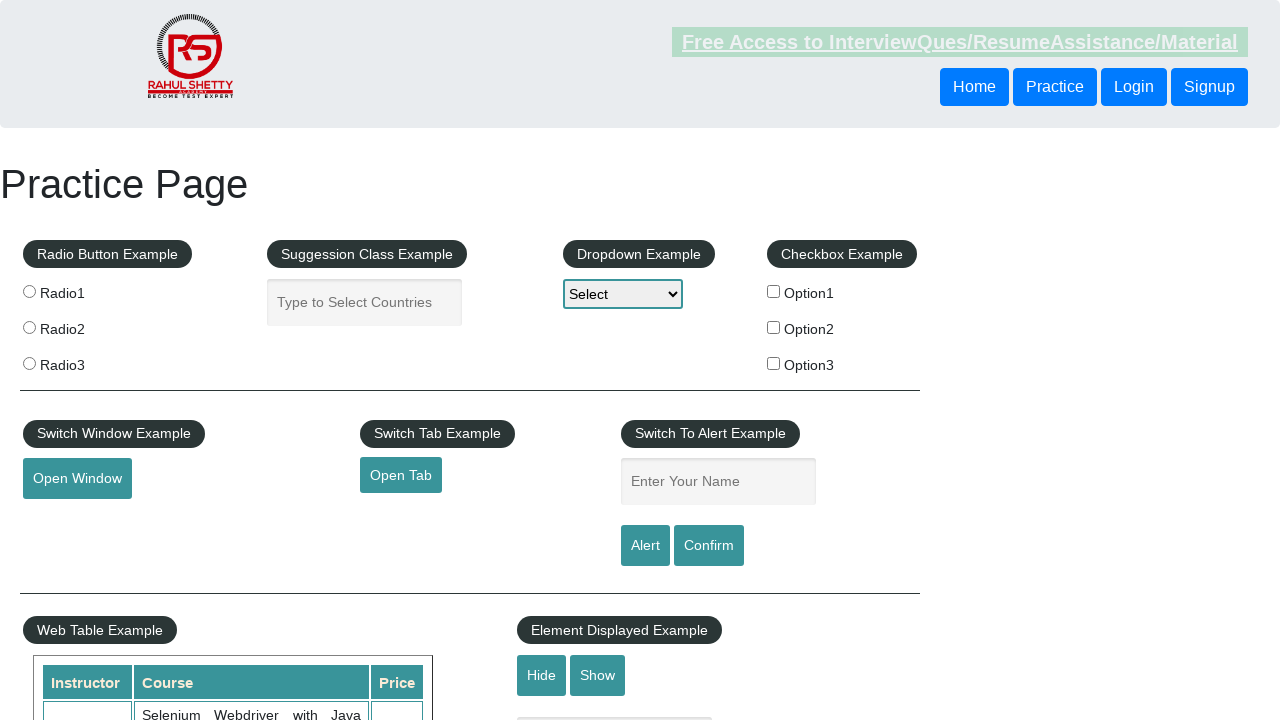

Counted total links on page
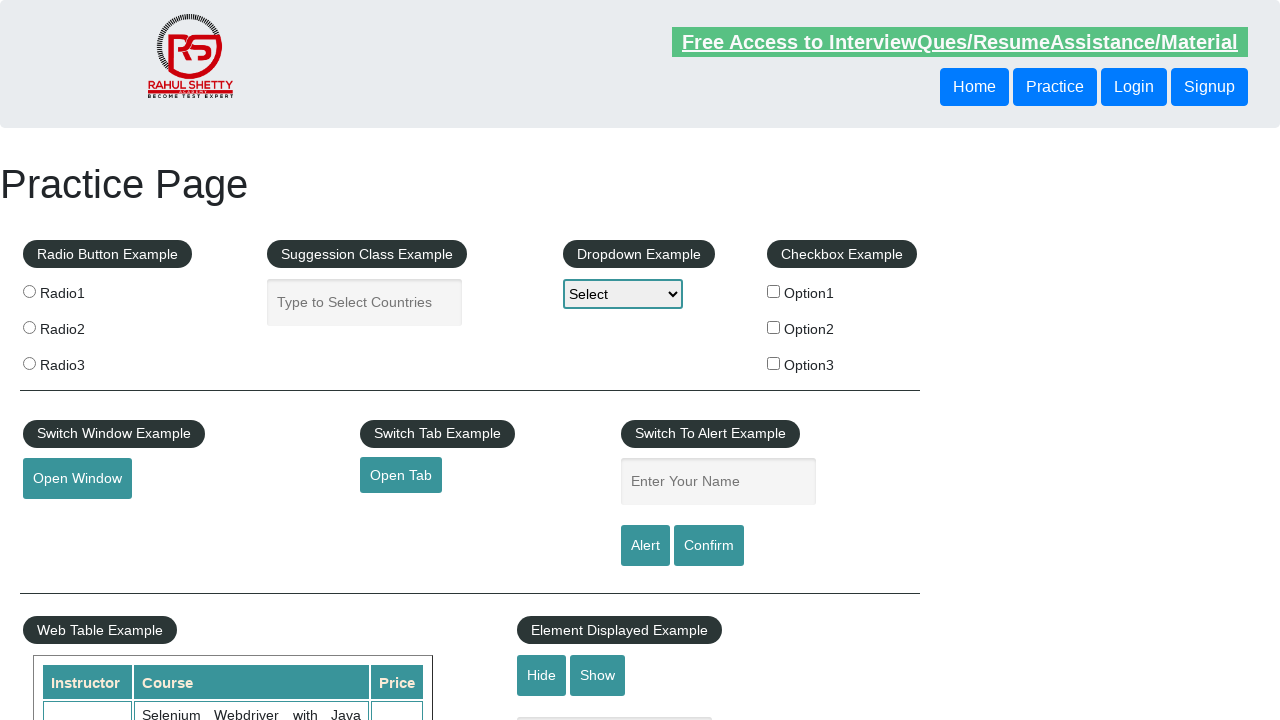

Located footer section with ID gf-BIG
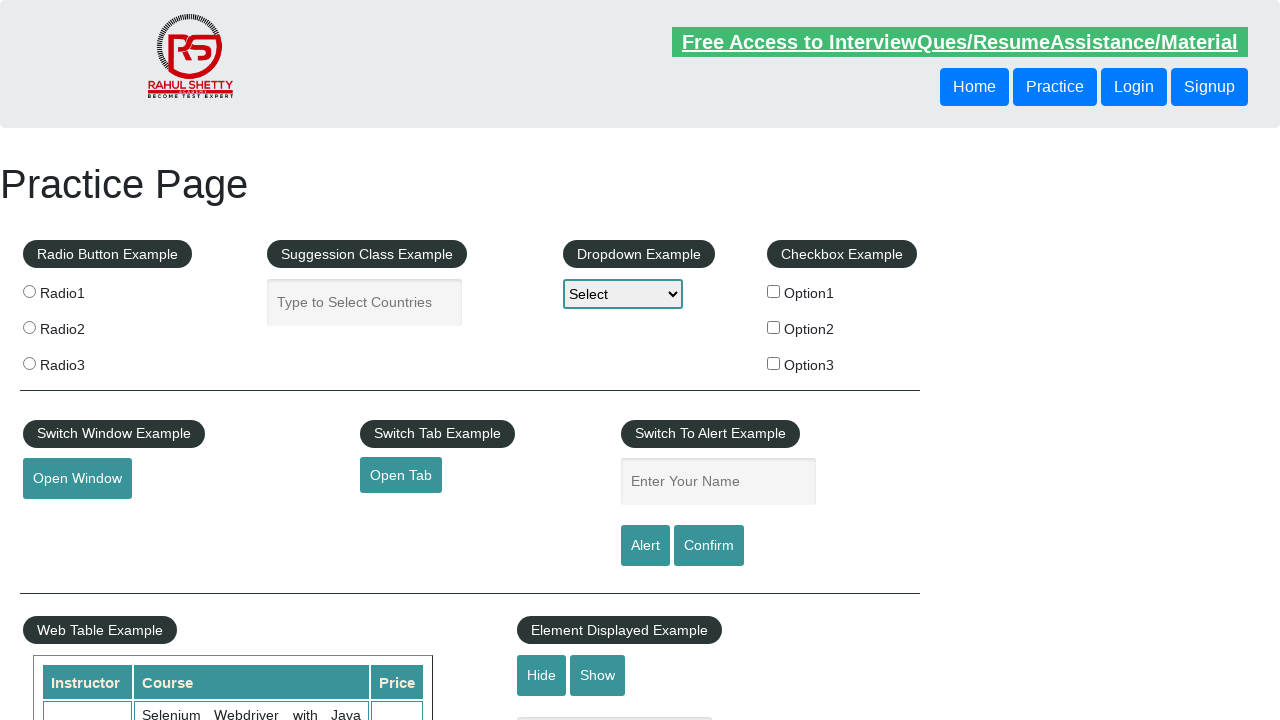

Counted links in footer section
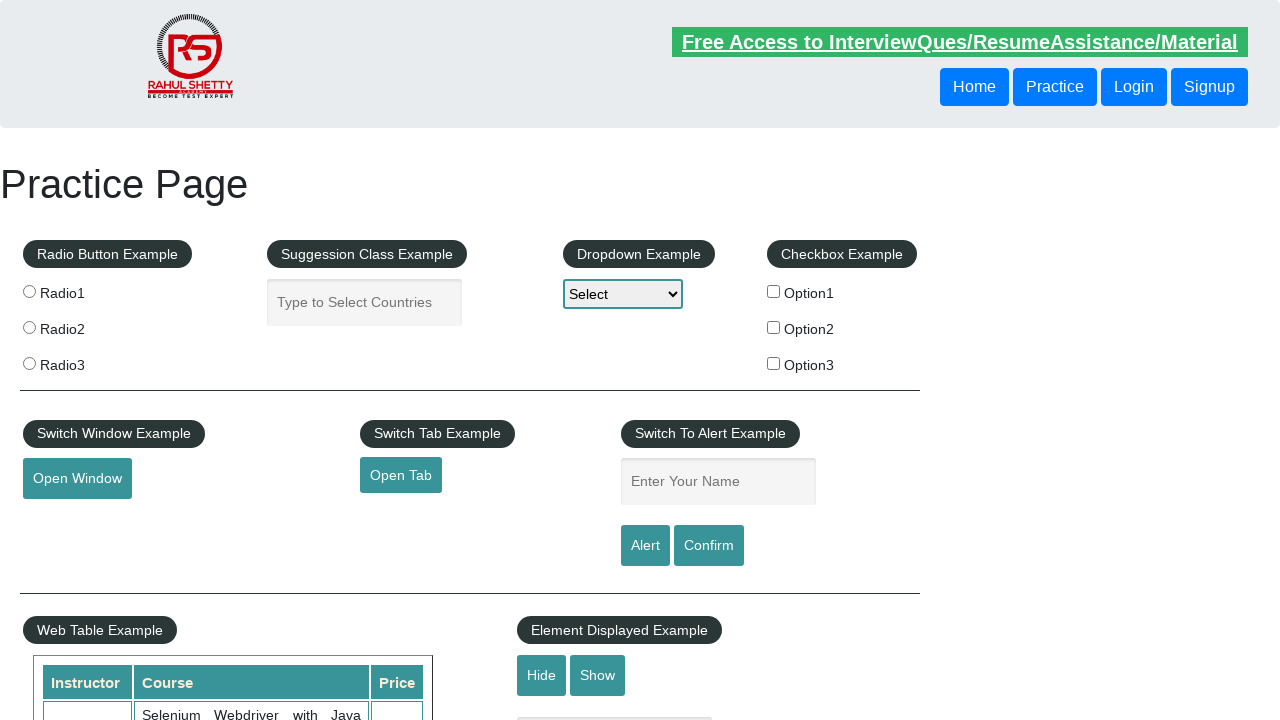

Located first column in footer table
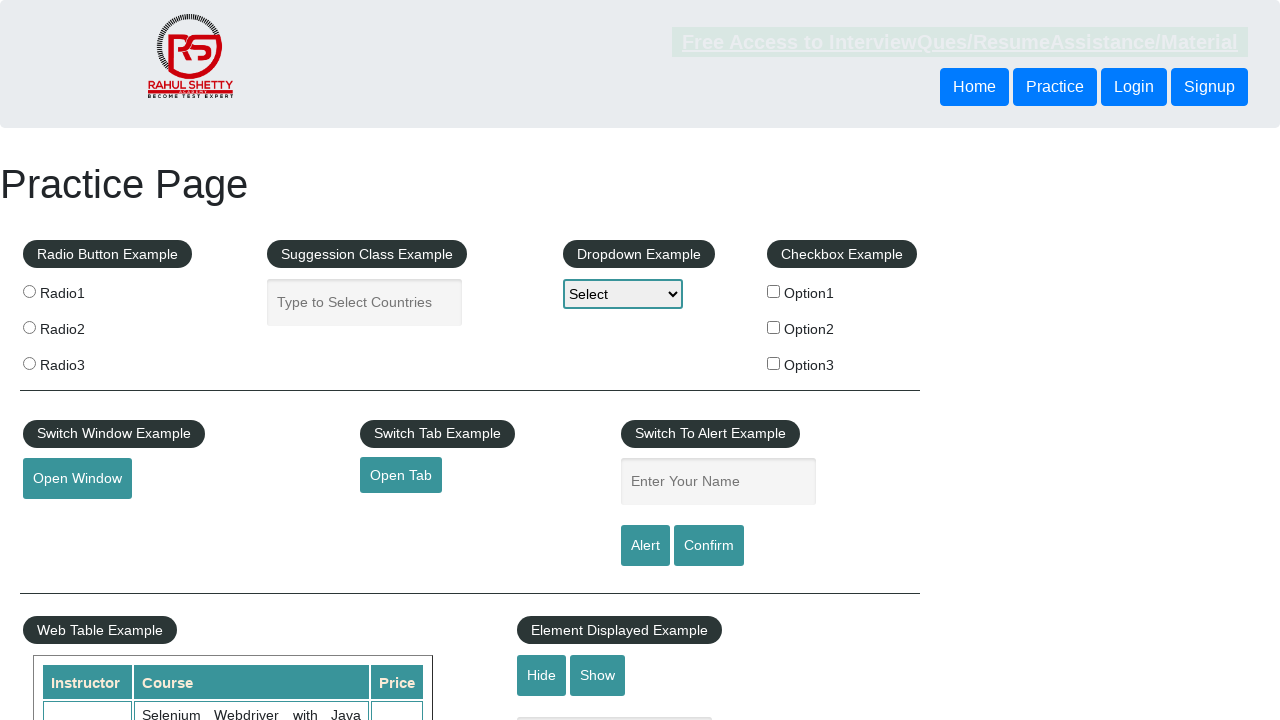

Counted links in first footer column
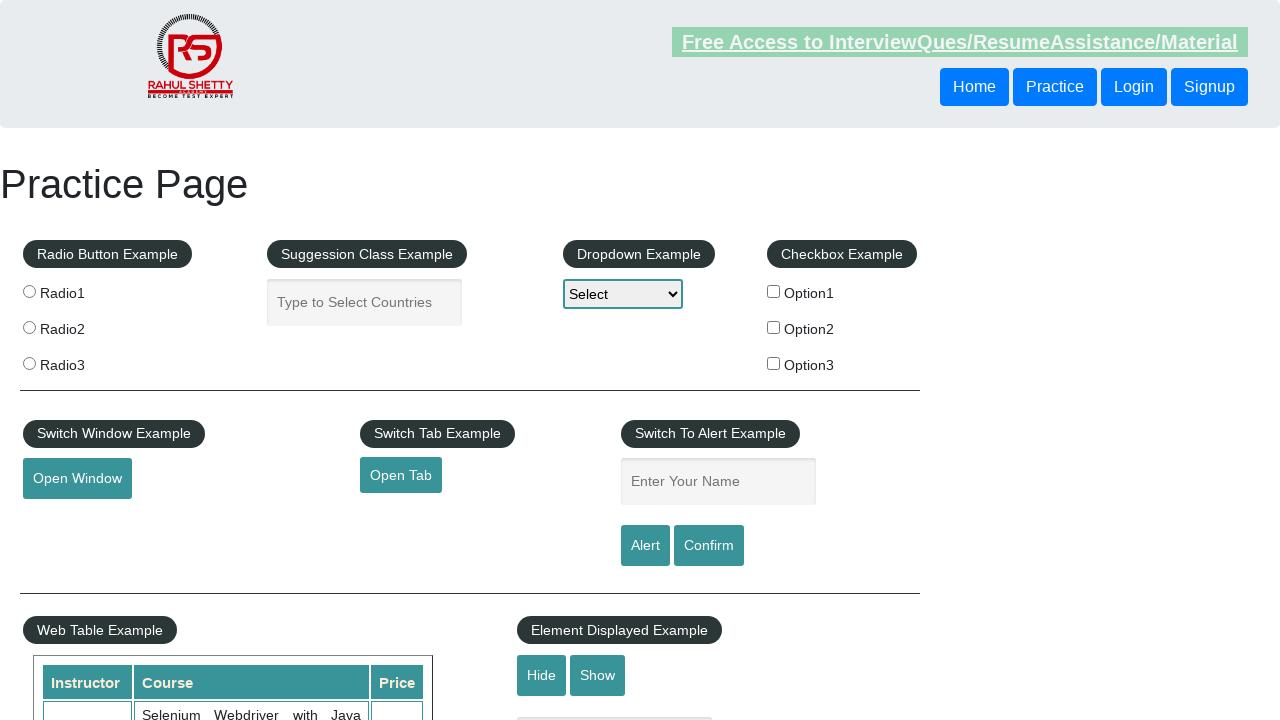

Opened link 1 in new tab using Ctrl+Click at (68, 520) on #gf-BIG >> xpath=//table/tbody/tr/td[1]/ul >> a >> nth=1
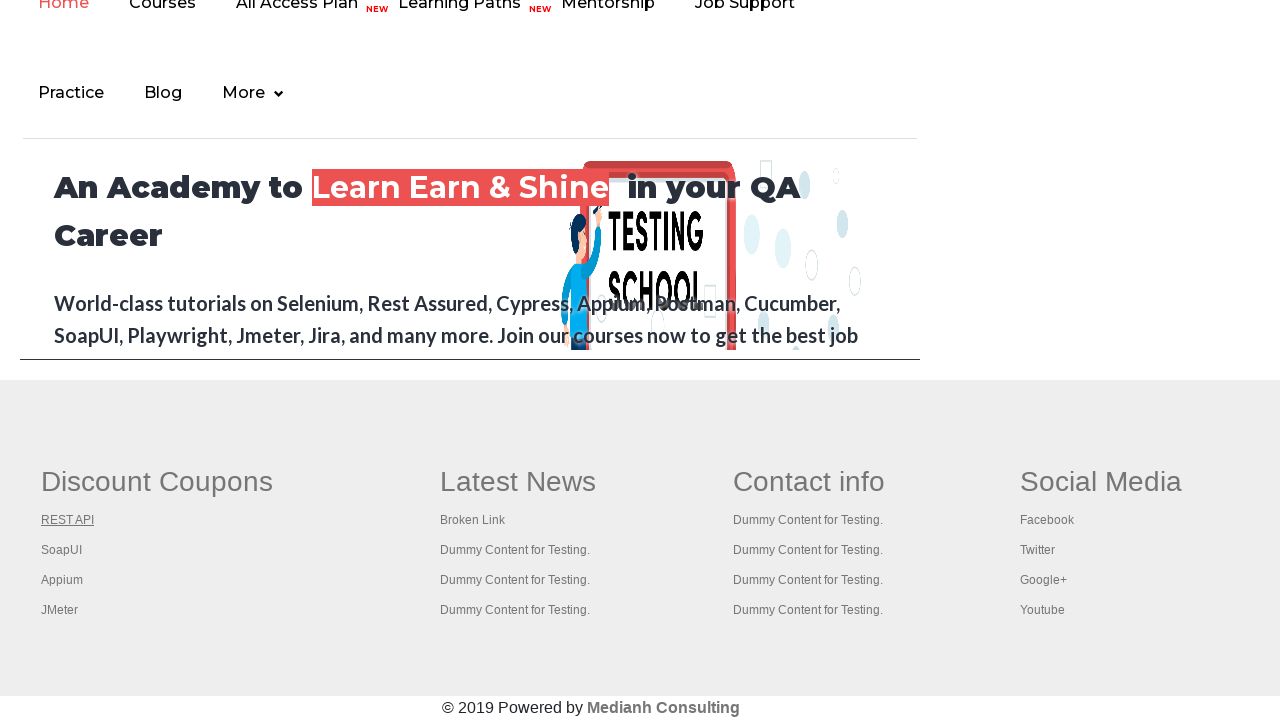

Waited 1000ms after opening link 1
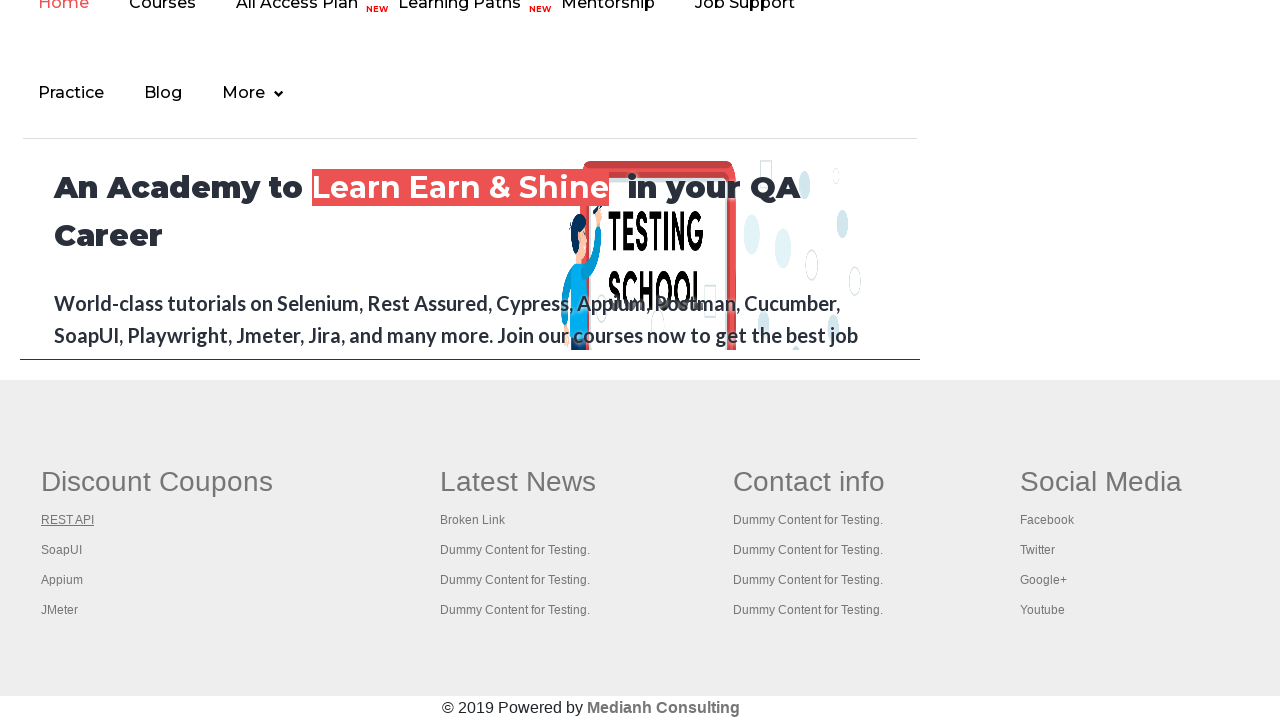

Opened link 2 in new tab using Ctrl+Click at (62, 550) on #gf-BIG >> xpath=//table/tbody/tr/td[1]/ul >> a >> nth=2
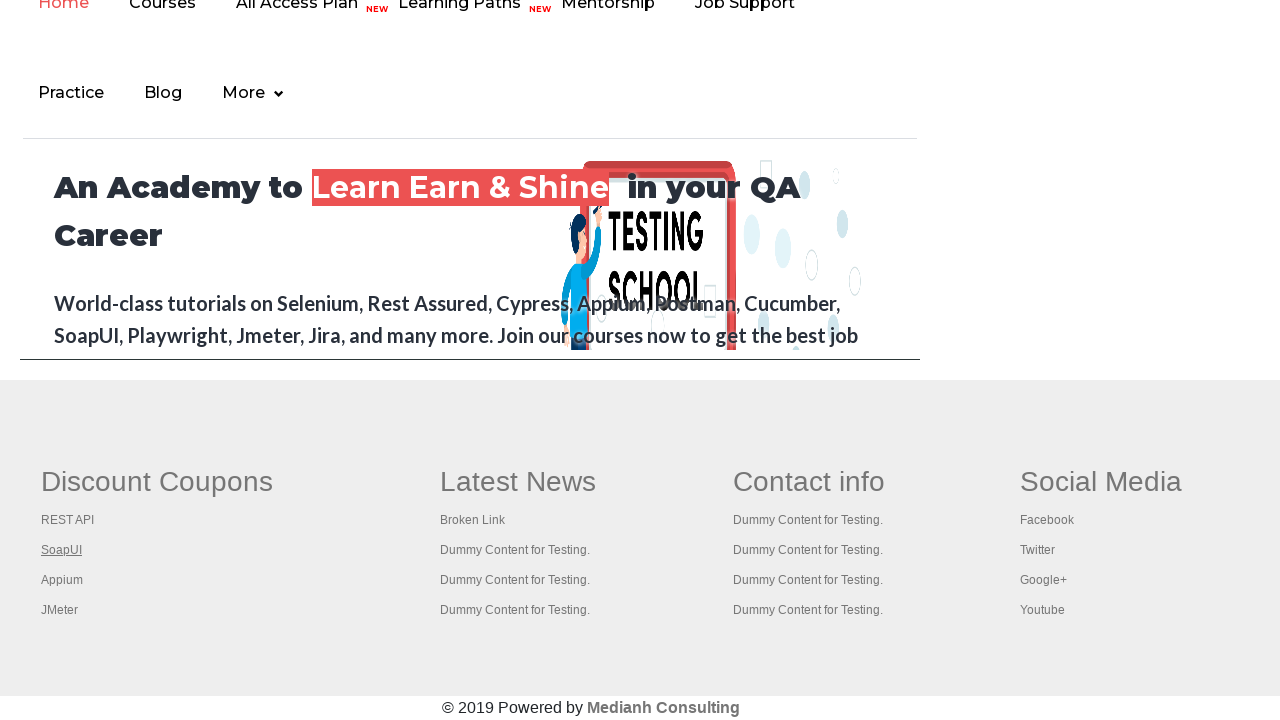

Waited 1000ms after opening link 2
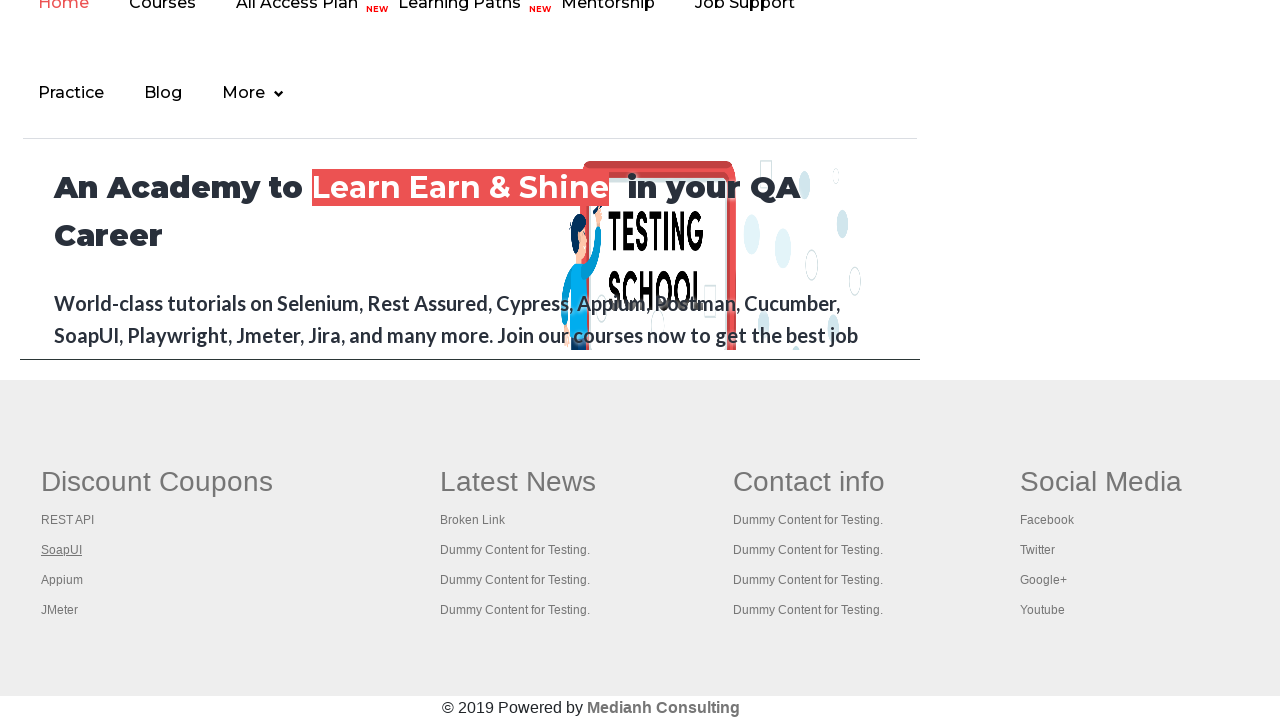

Opened link 3 in new tab using Ctrl+Click at (62, 580) on #gf-BIG >> xpath=//table/tbody/tr/td[1]/ul >> a >> nth=3
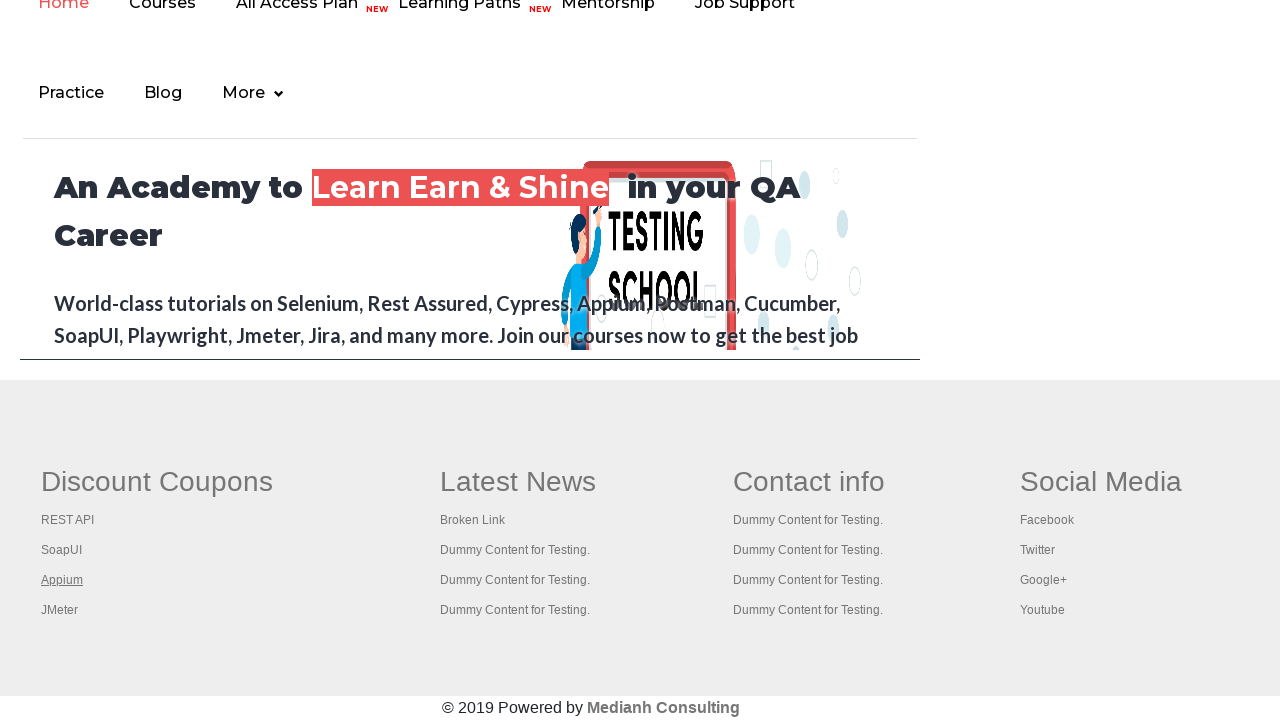

Waited 1000ms after opening link 3
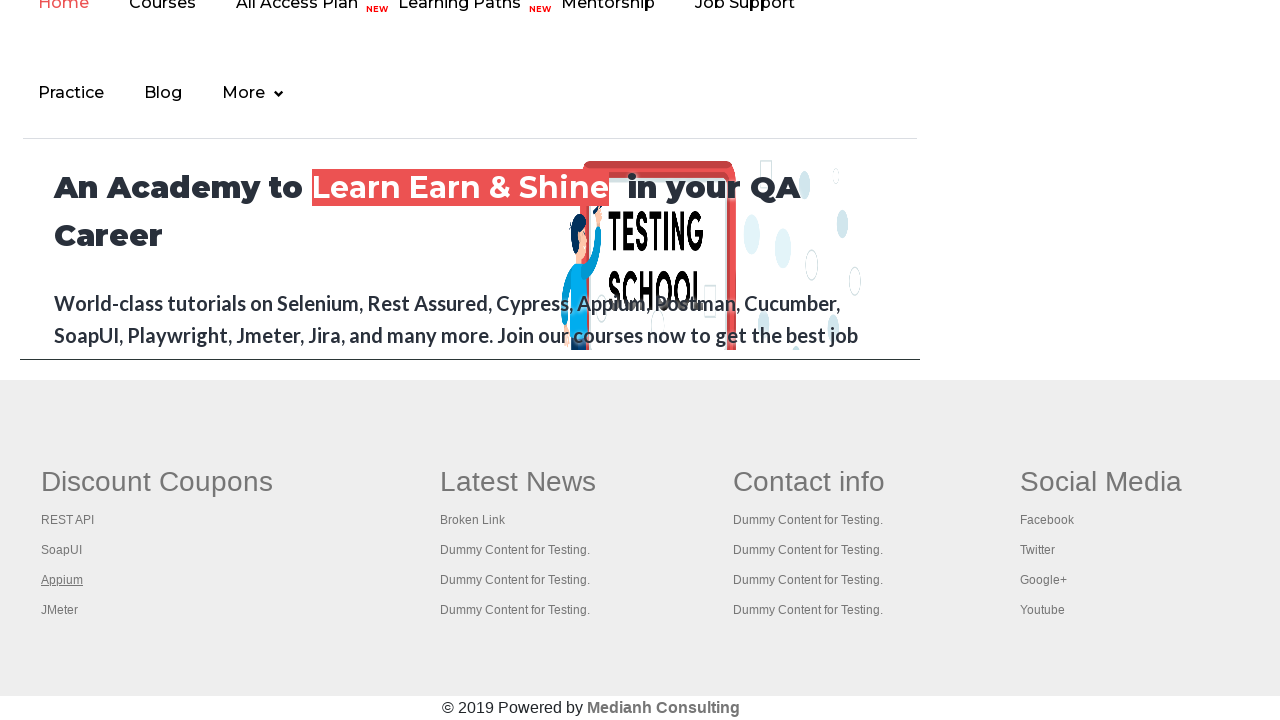

Opened link 4 in new tab using Ctrl+Click at (60, 610) on #gf-BIG >> xpath=//table/tbody/tr/td[1]/ul >> a >> nth=4
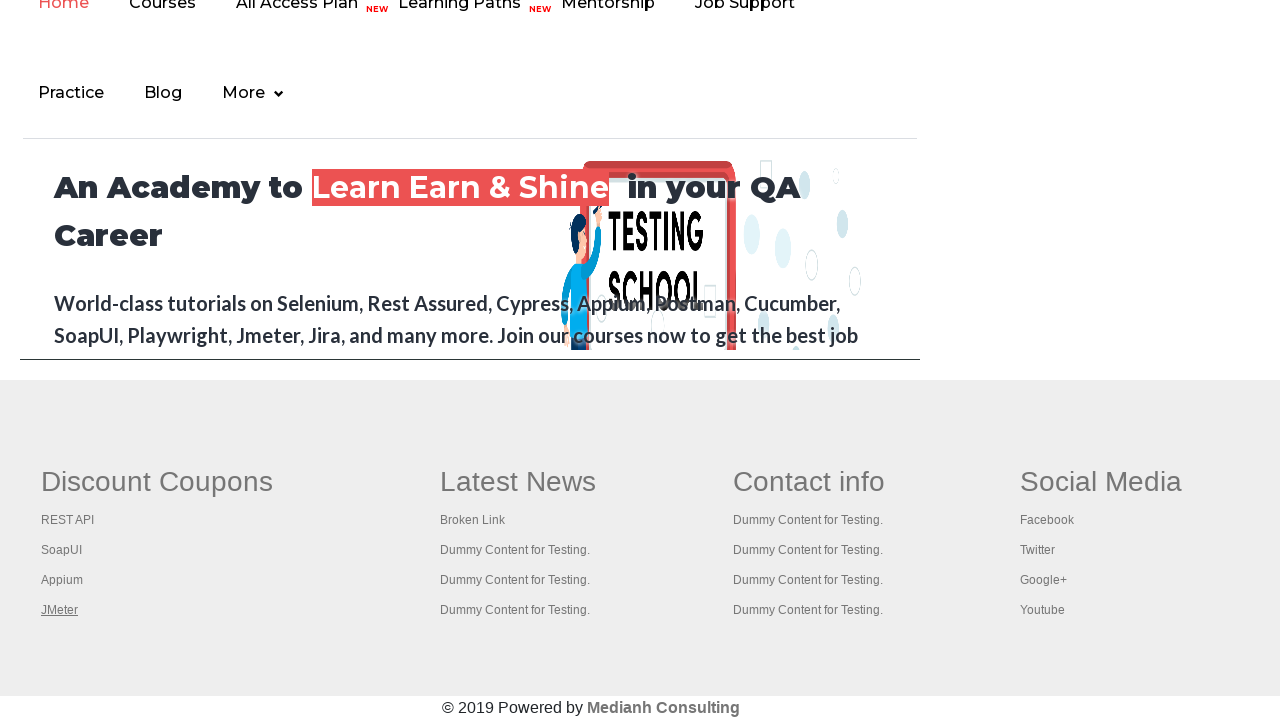

Waited 1000ms after opening link 4
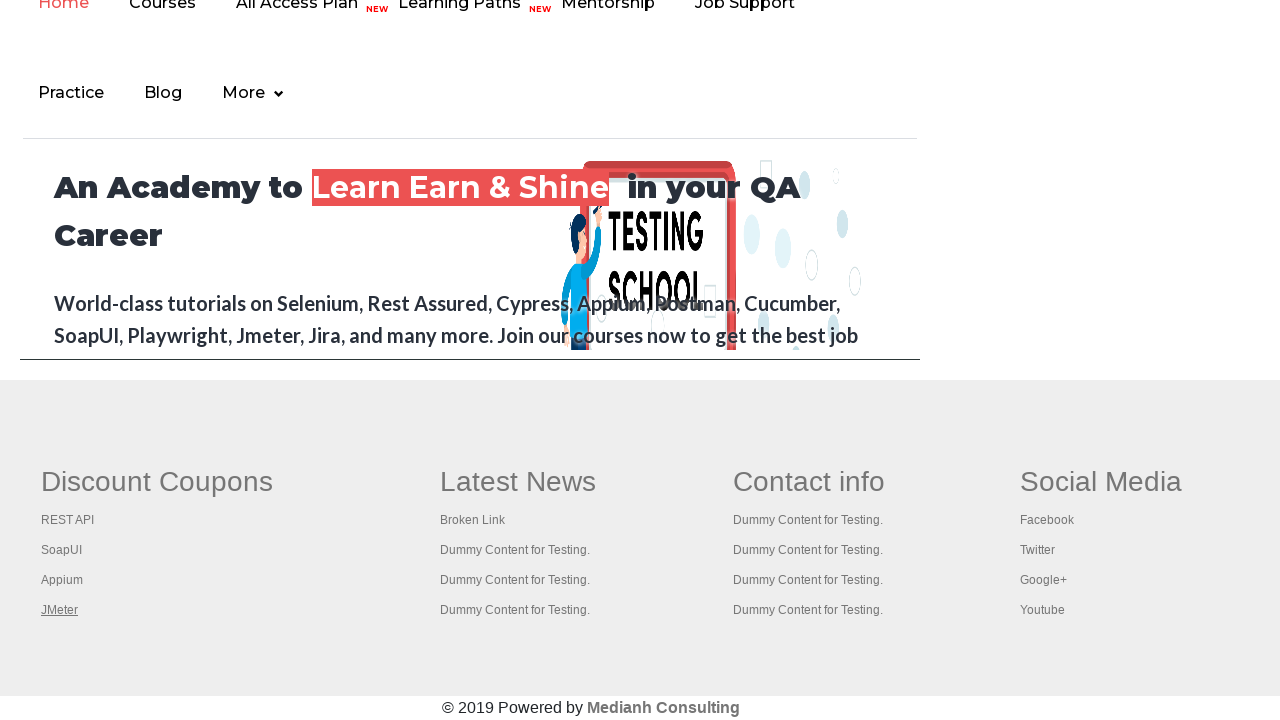

Retrieved all open browser tabs
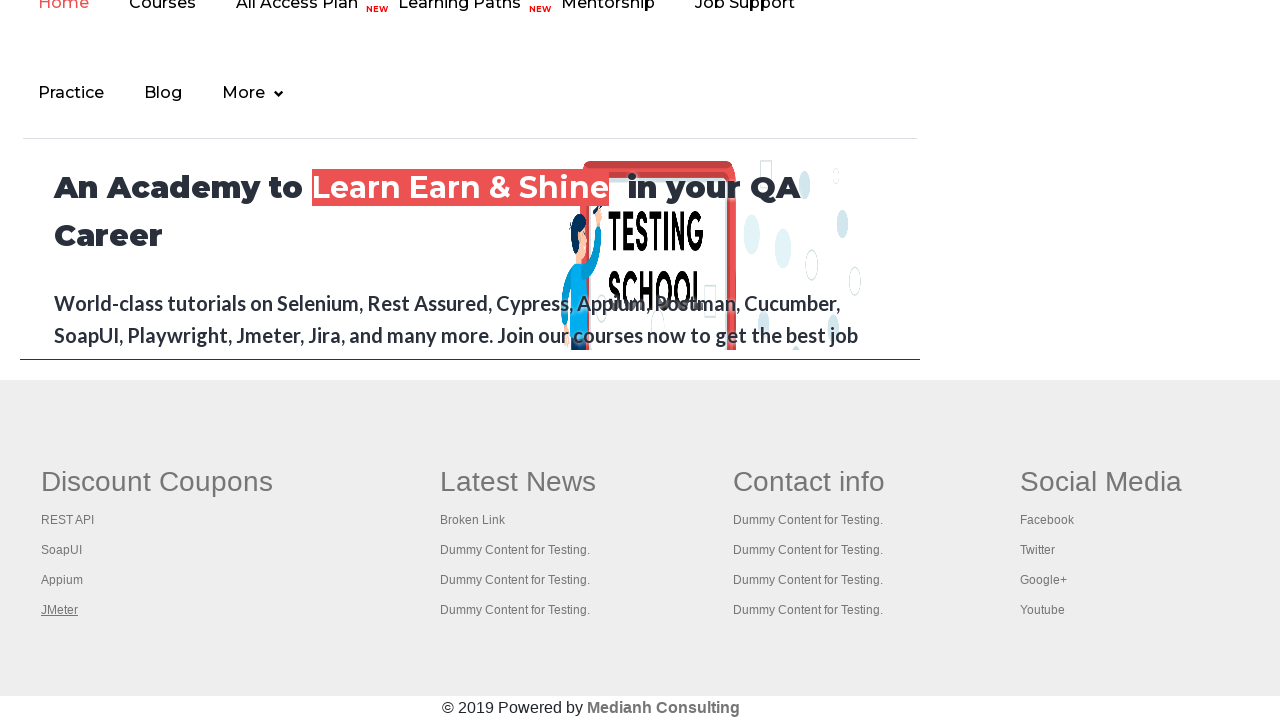

Switched to tab with title: Practice Page
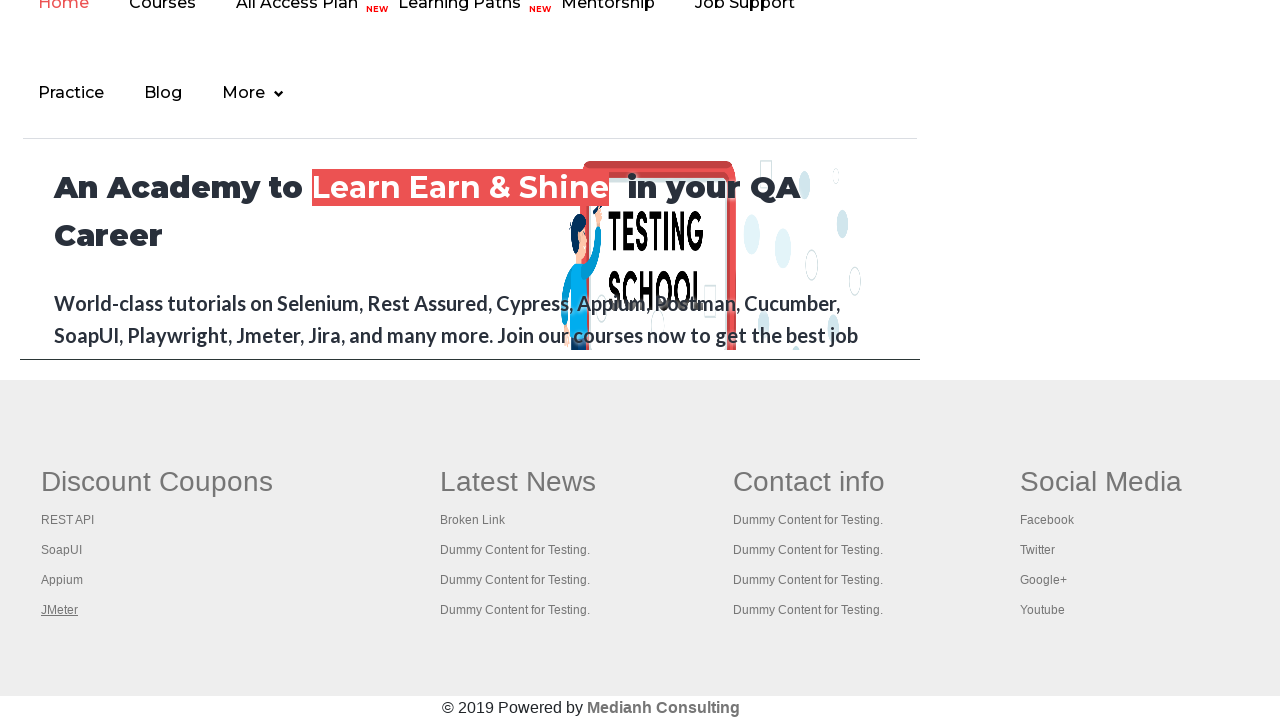

Switched to tab with title: REST API Tutorial
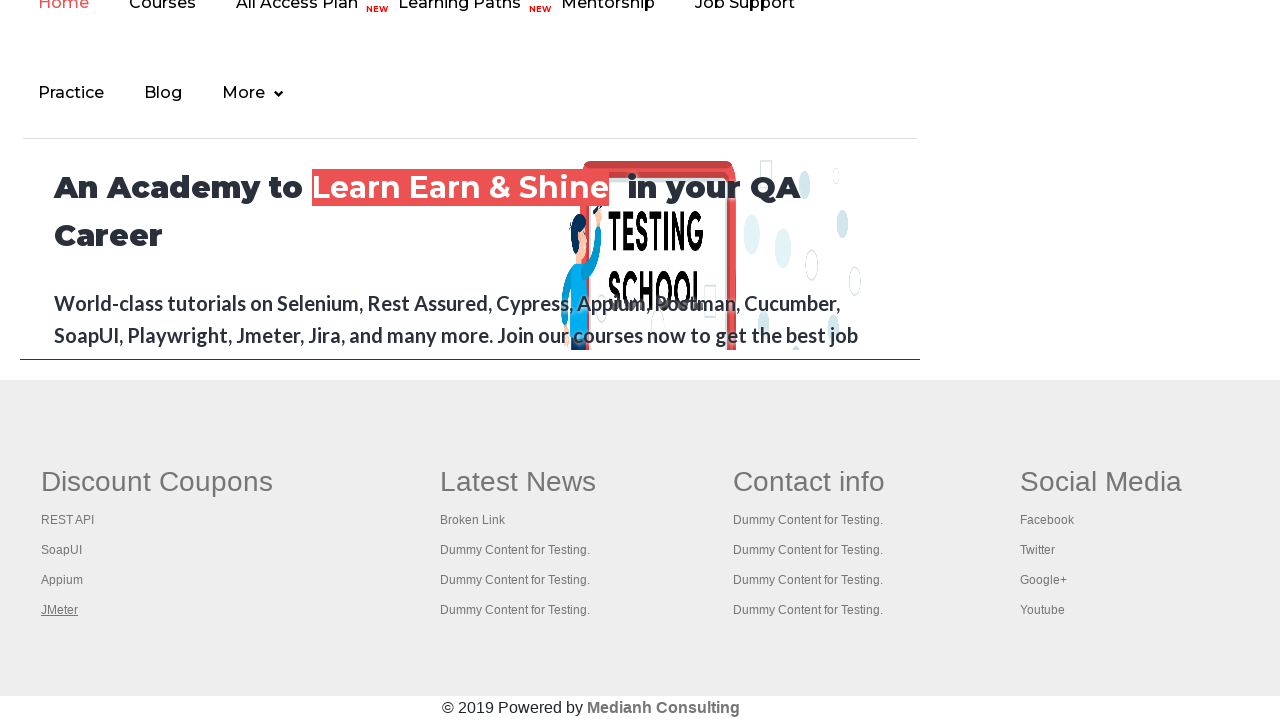

Switched to tab with title: The World’s Most Popular API Testing Tool | SoapUI
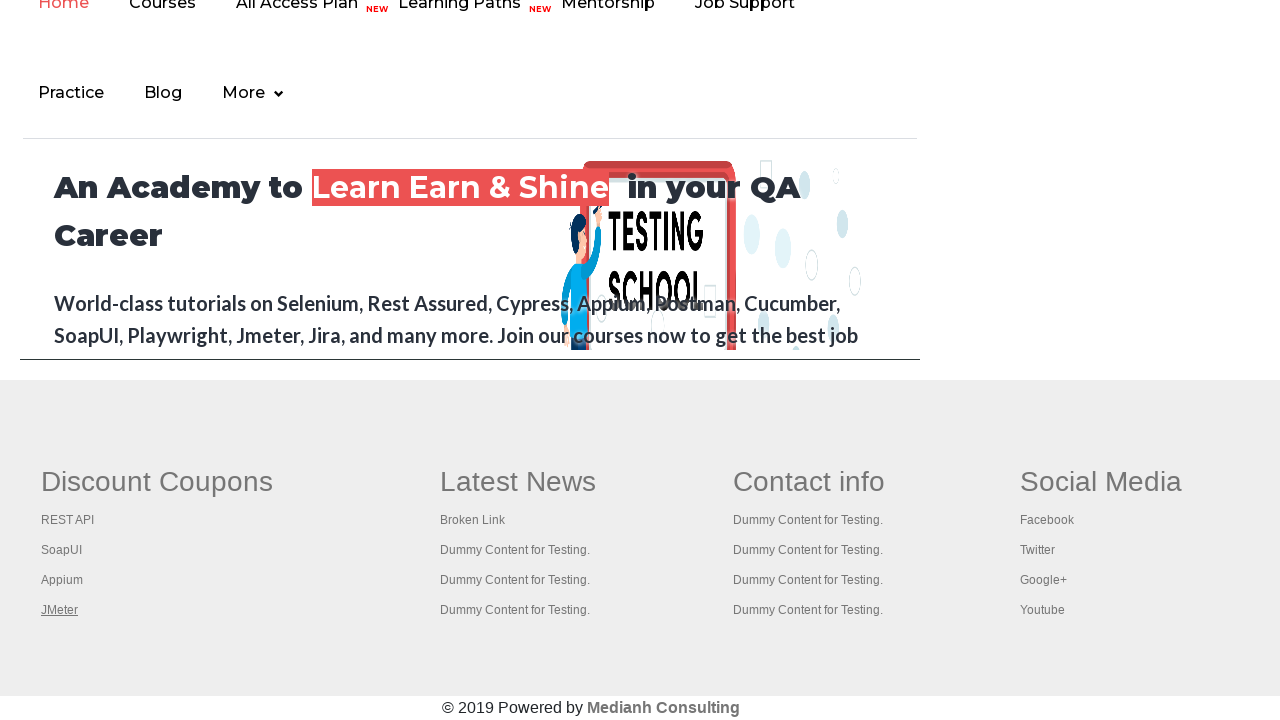

Switched to tab with title: Appium tutorial for Mobile Apps testing | RahulShetty Academy | Rahul
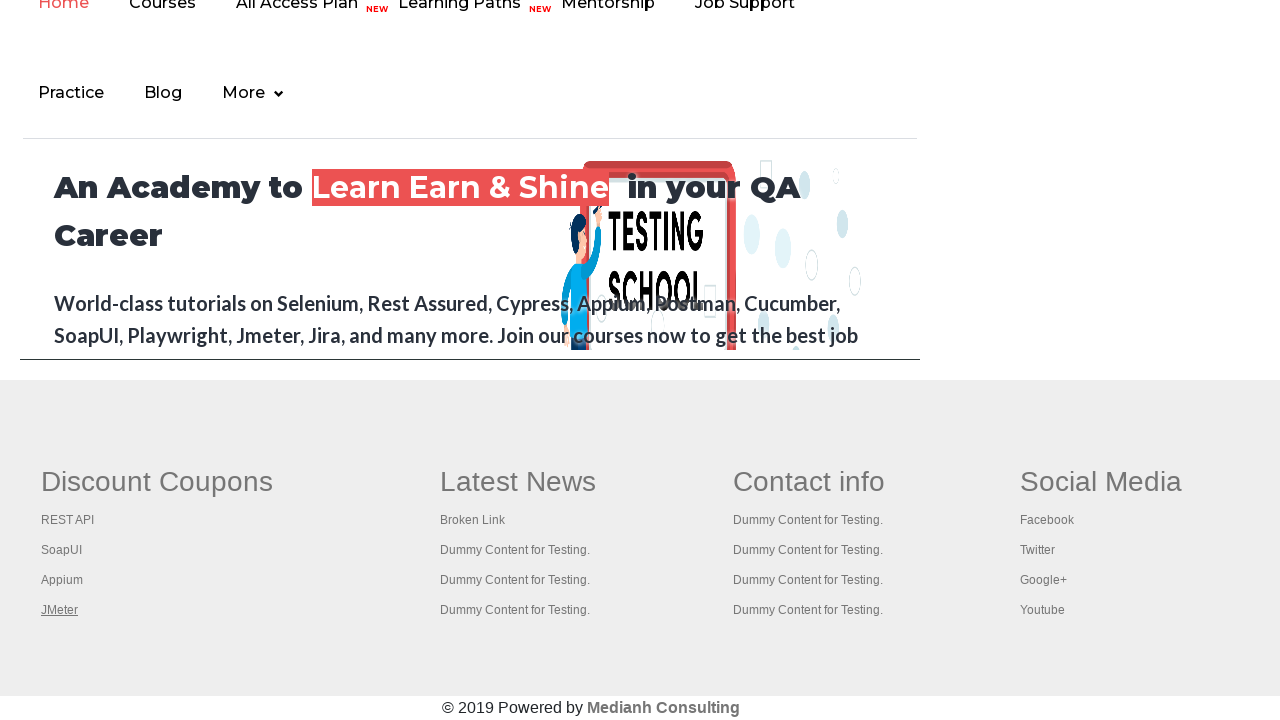

Switched to tab with title: Apache JMeter - Apache JMeter™
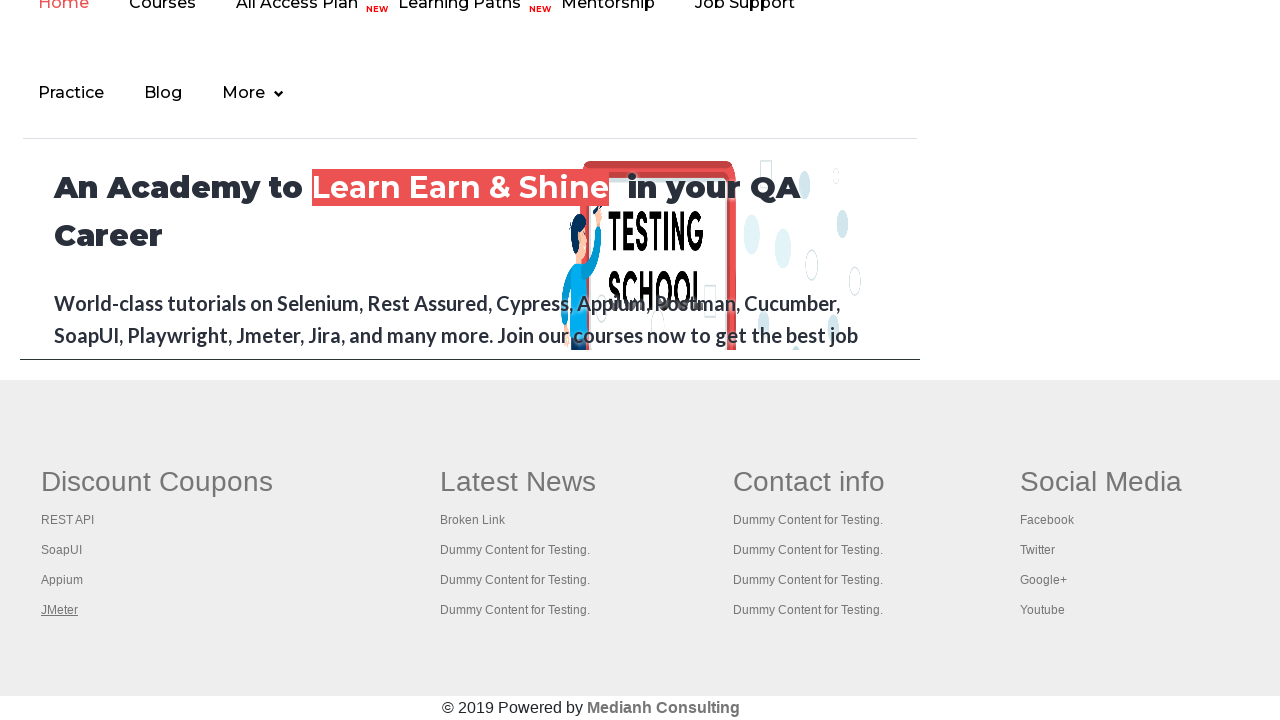

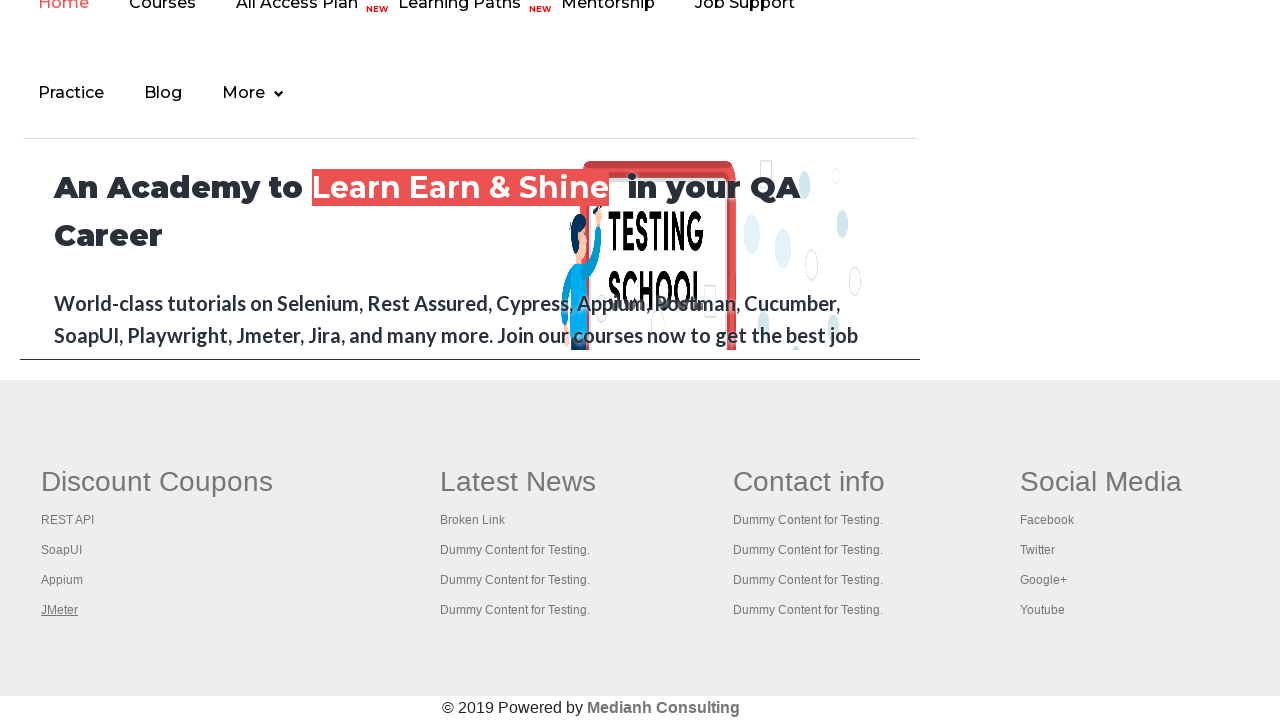